Tests drag and drop functionality within an iframe on jQuery UI demo page, then navigates to the Resizable section

Starting URL: https://jqueryui.com/droppable/

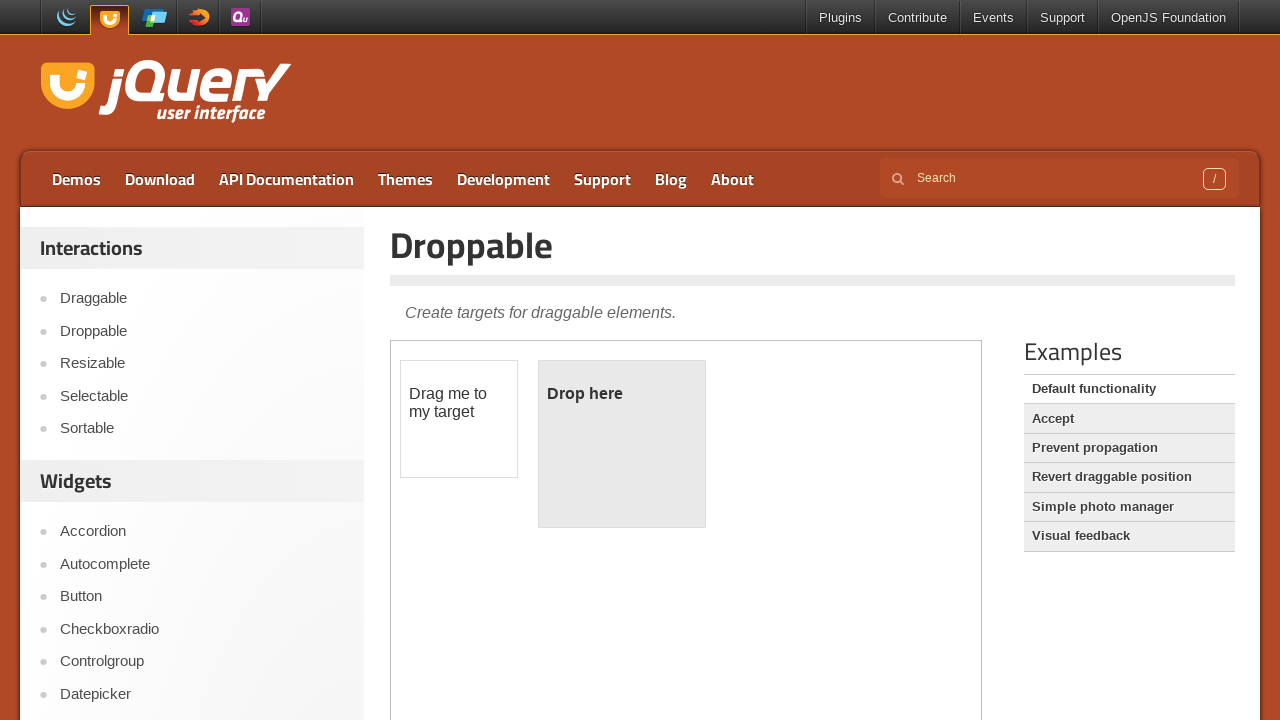

Located the first iframe on the droppable demo page
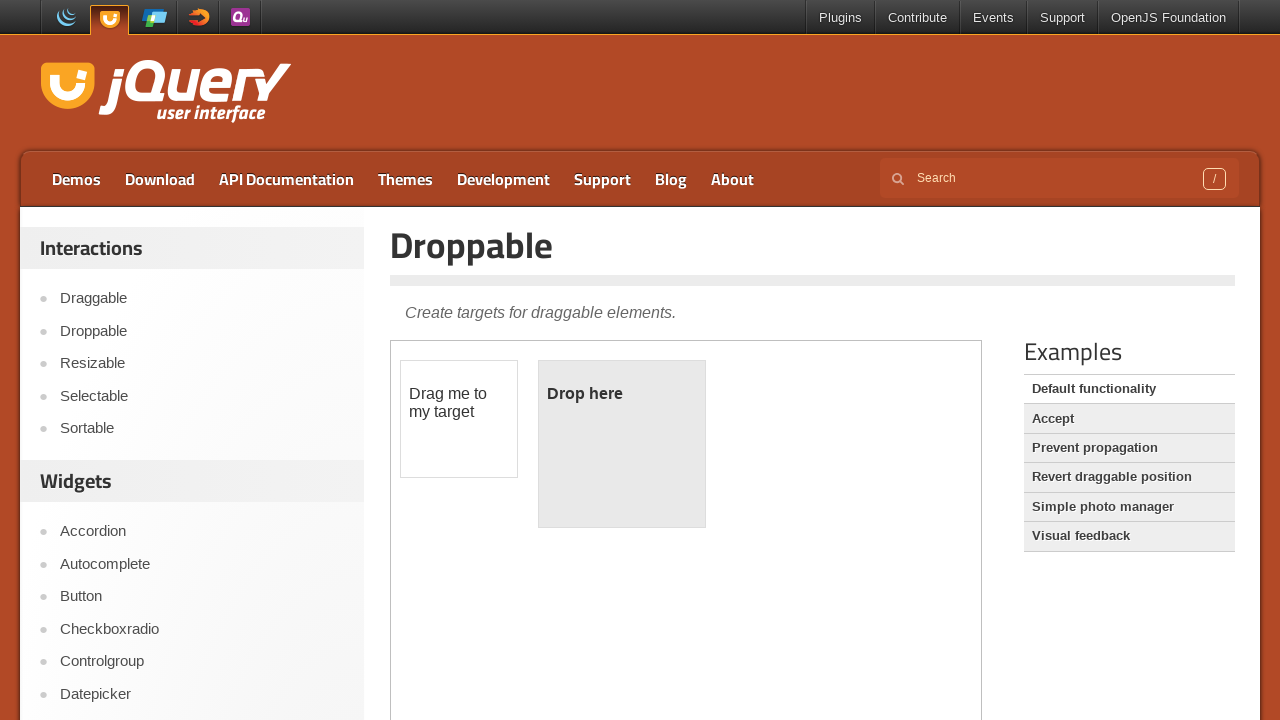

Located the draggable element within the iframe
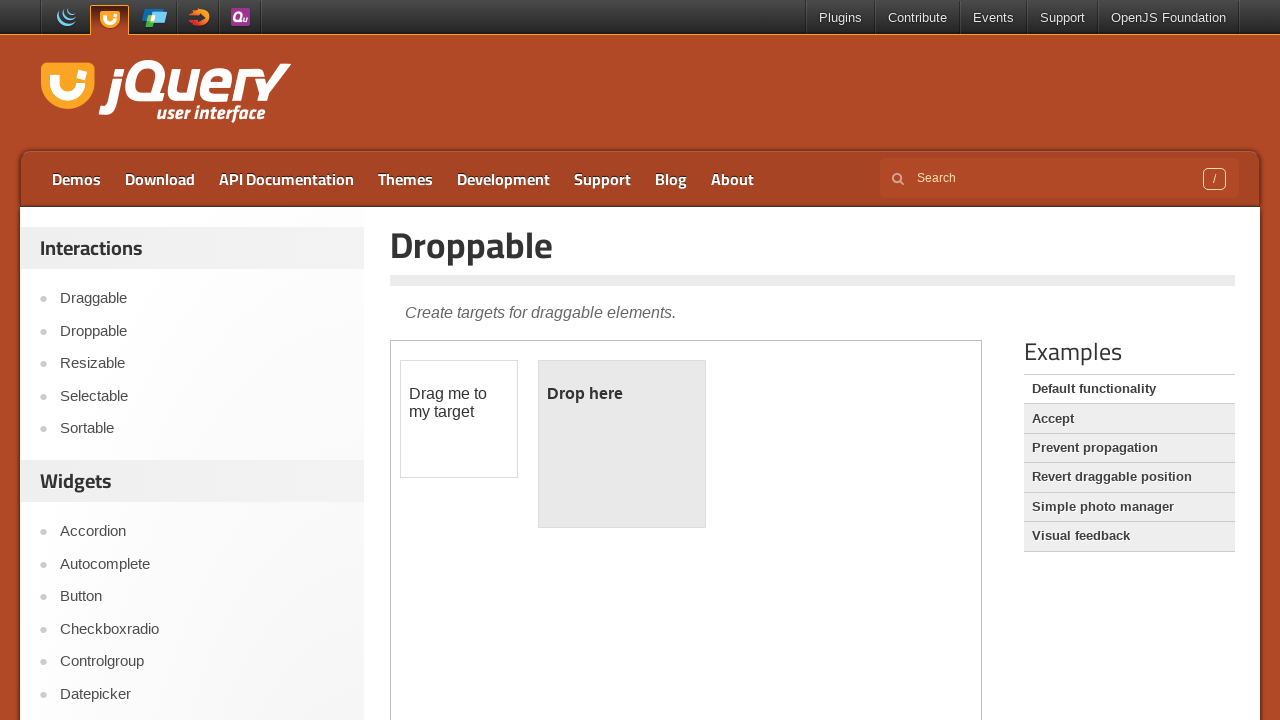

Located the droppable element within the iframe
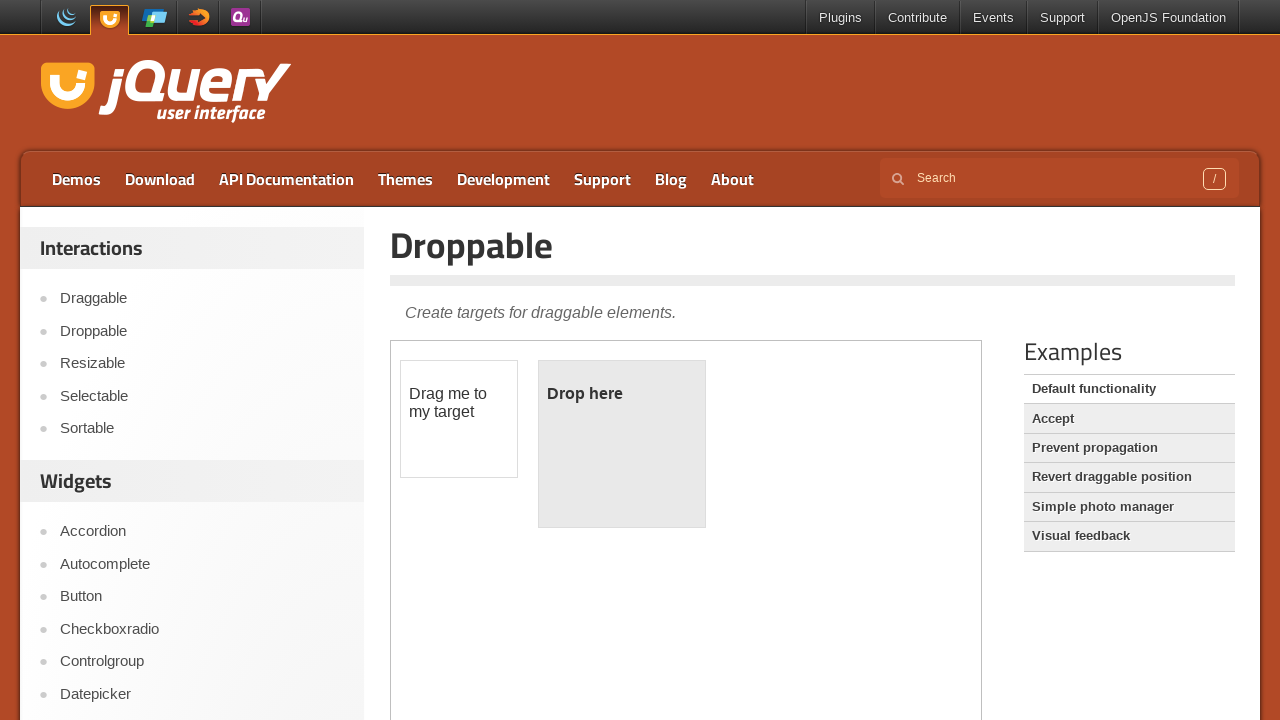

Dragged the draggable element onto the droppable element at (622, 444)
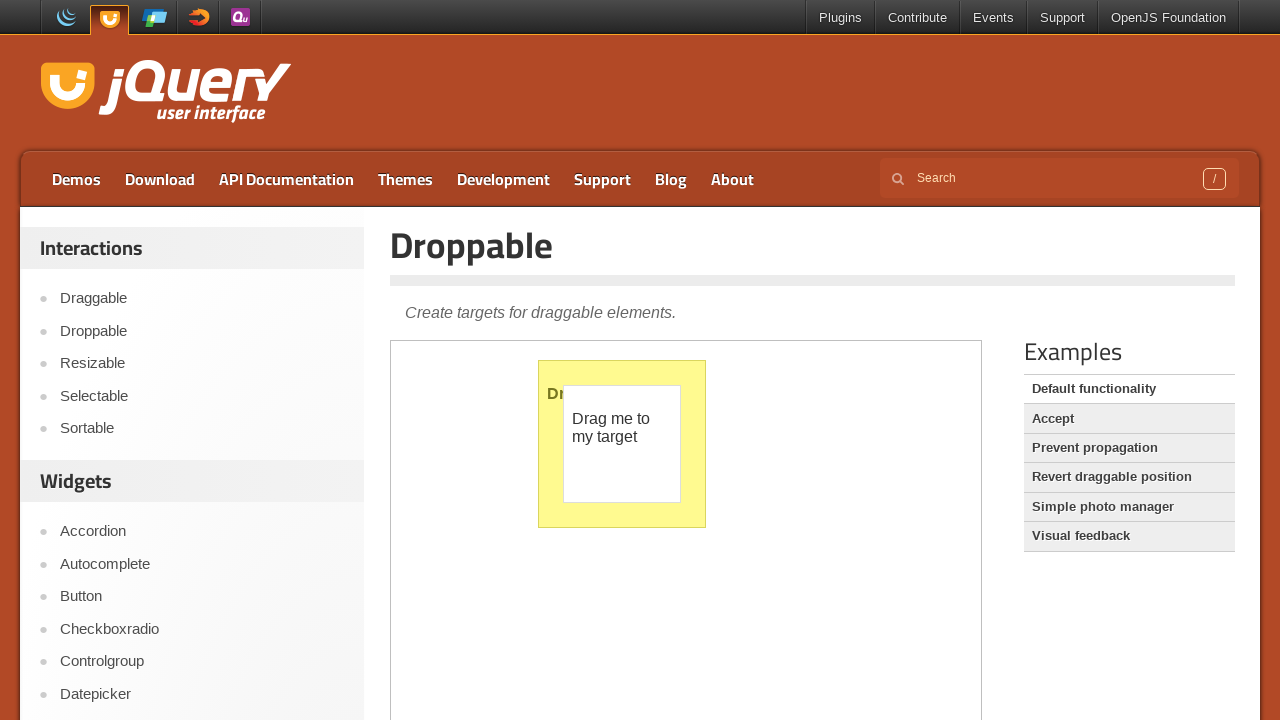

Clicked on the Resizable link to navigate to the Resizable demo section at (202, 364) on a:text('Resizable')
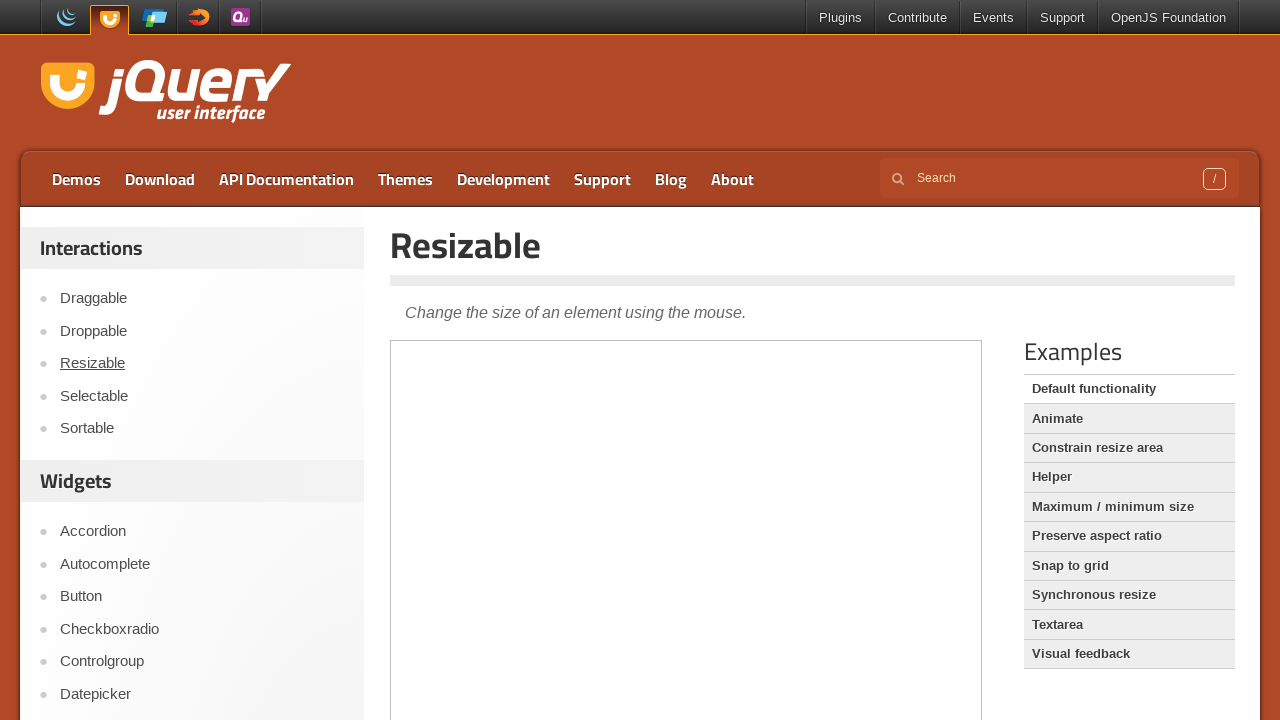

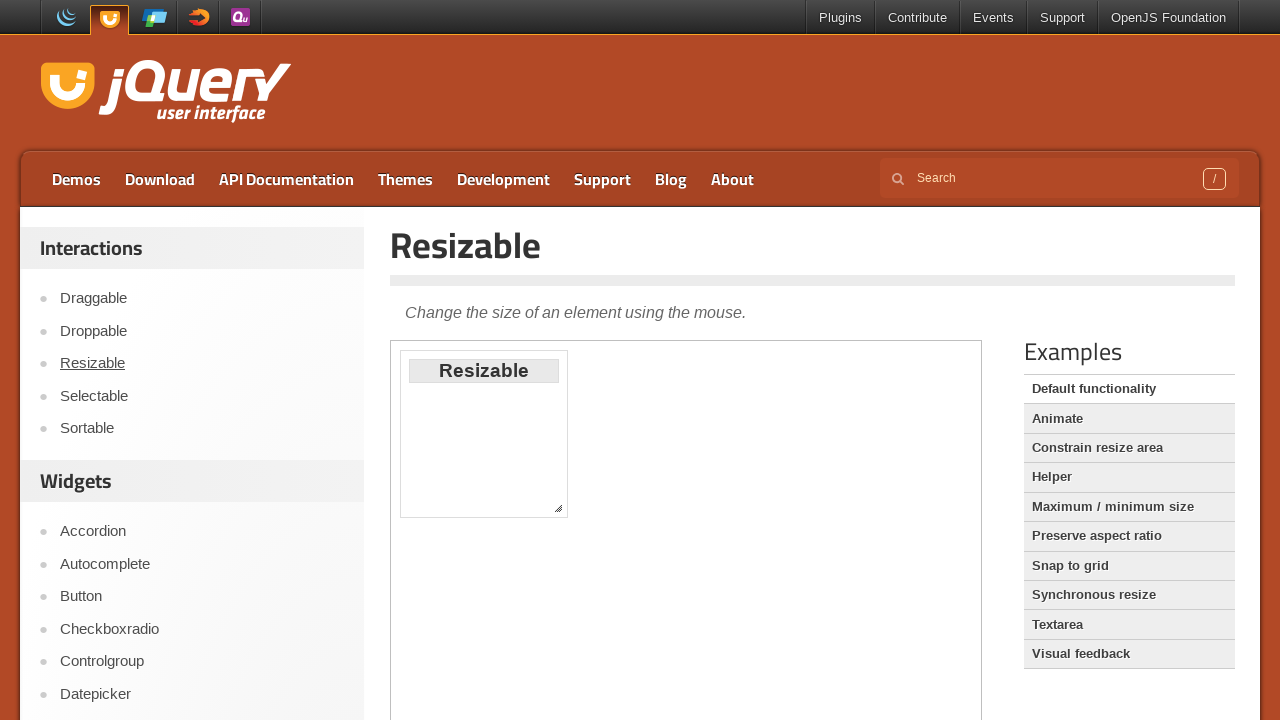